Navigates to a Digitimes news article page and verifies that the article title, publication time, and content are displayed on the page.

Starting URL: https://www.digitimes.com/news/a20241212PD223/apple-iphone-ultra-thin-design-foldable.html

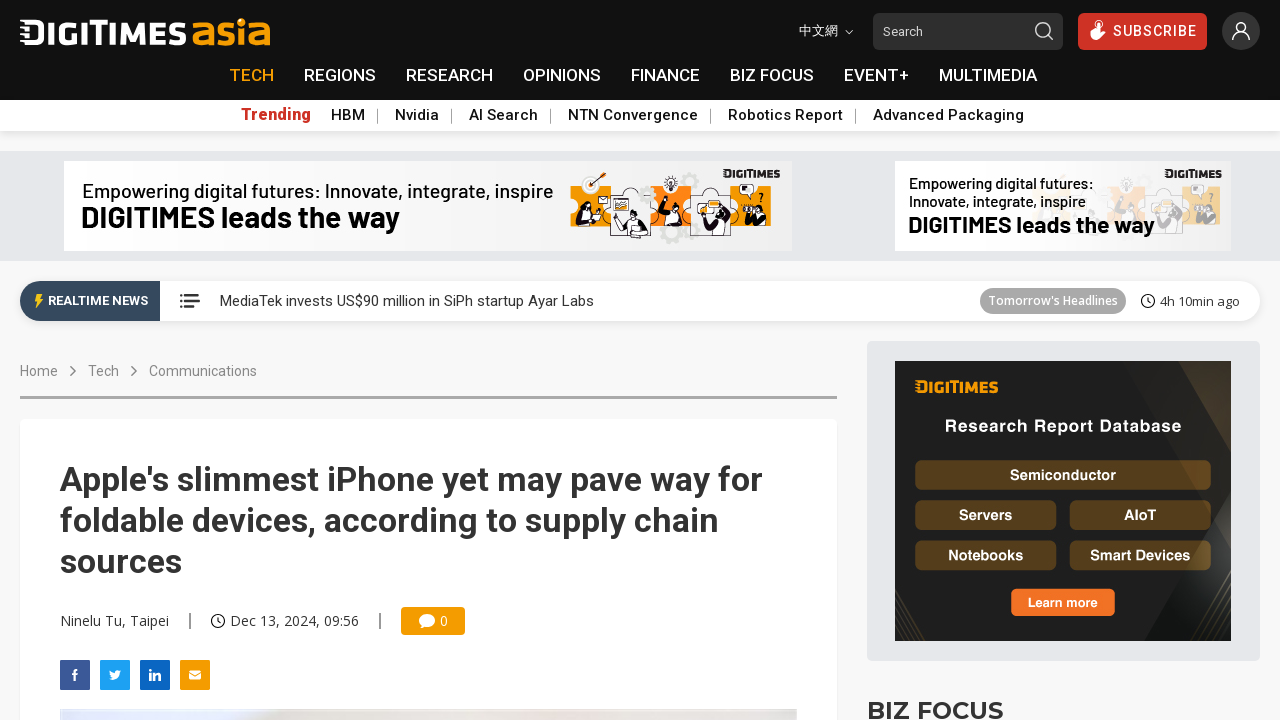

Navigated to Digitimes article page about Apple iPhone ultra-thin design
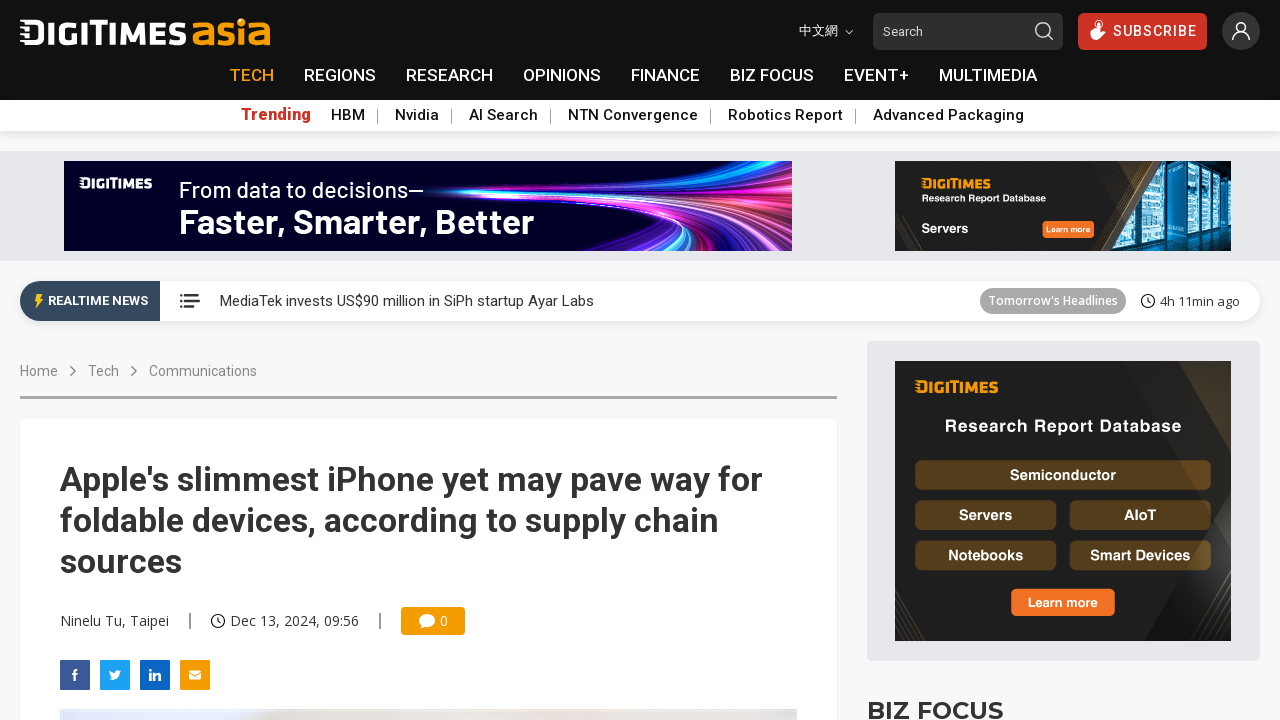

Article title element is now visible on the page
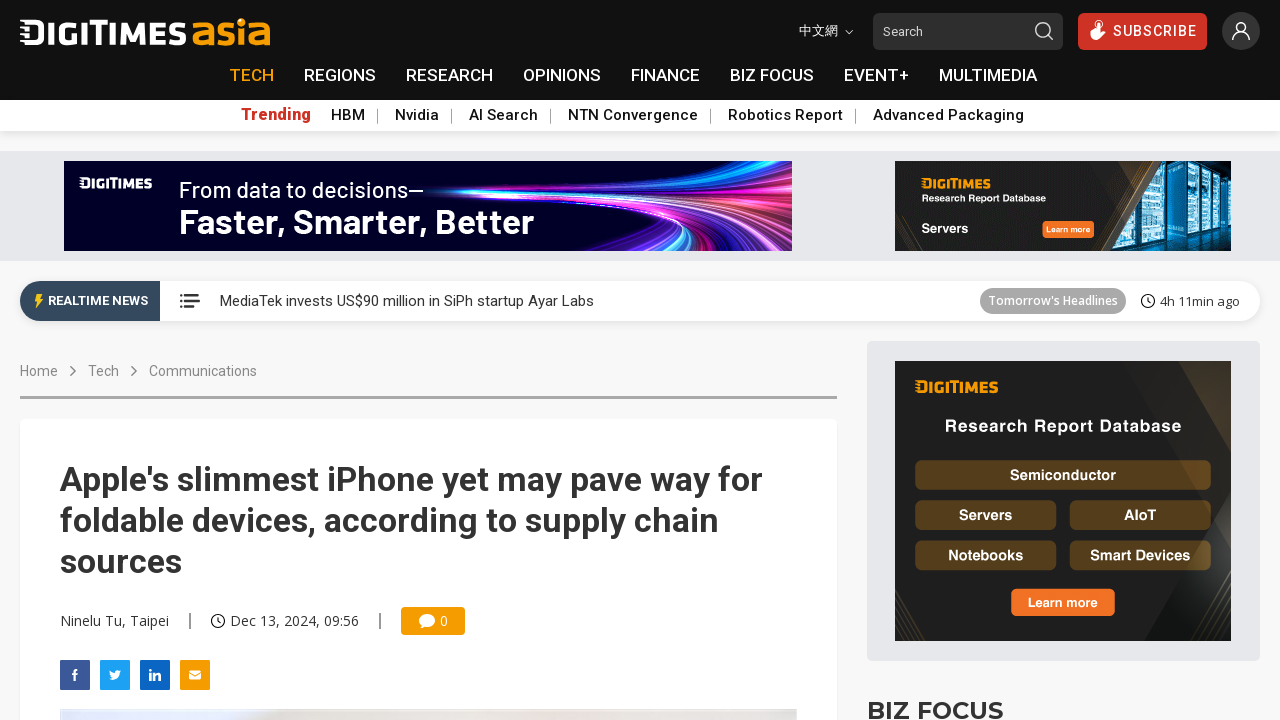

Publication time element is now visible on the page
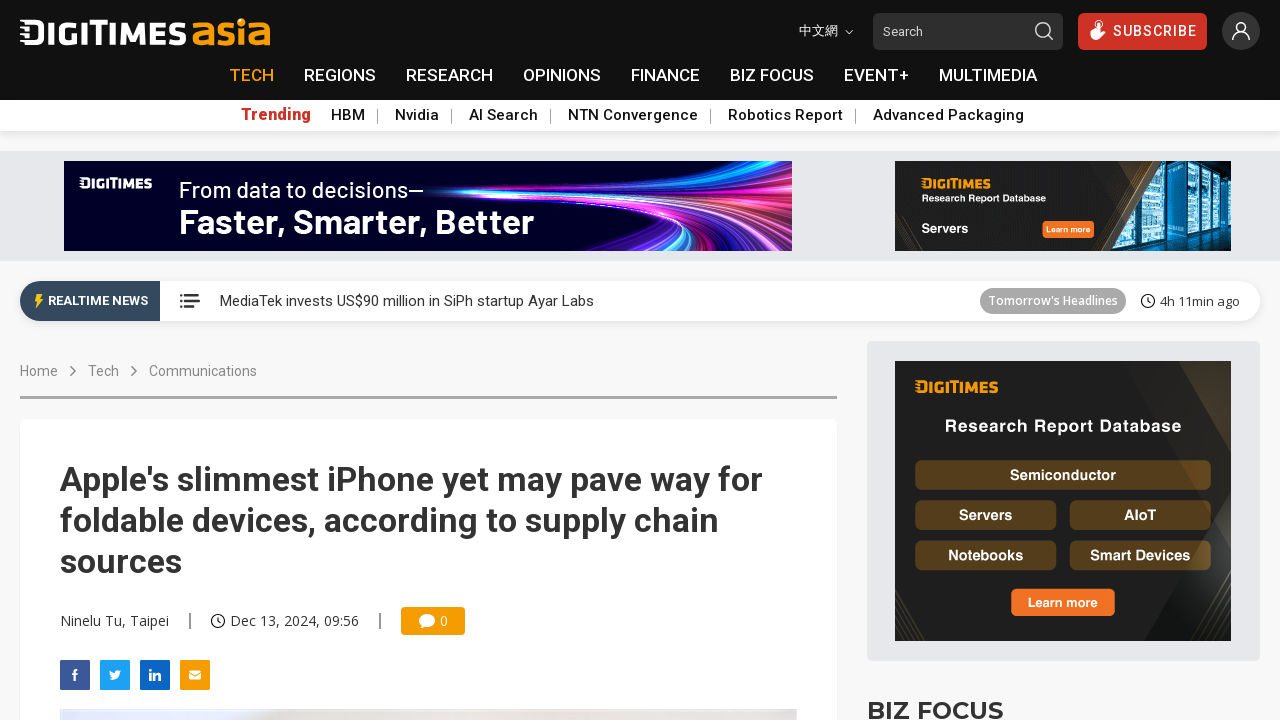

Article content paragraphs are now visible on the page
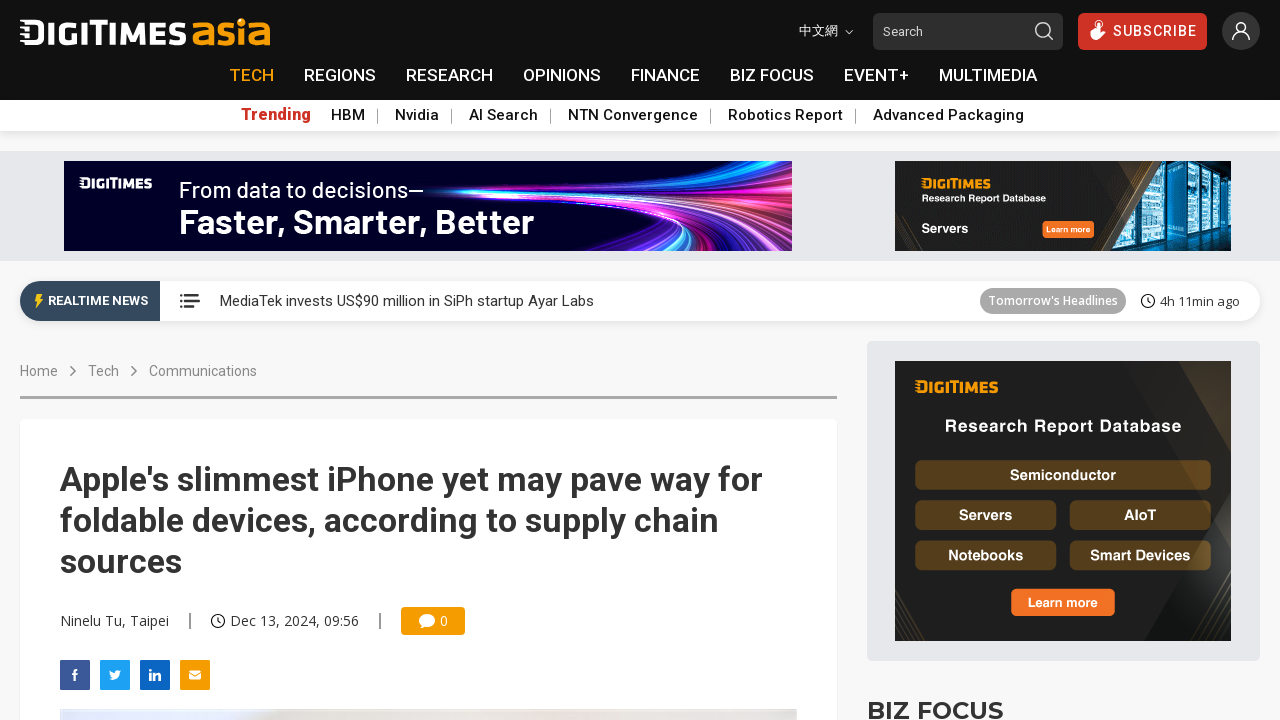

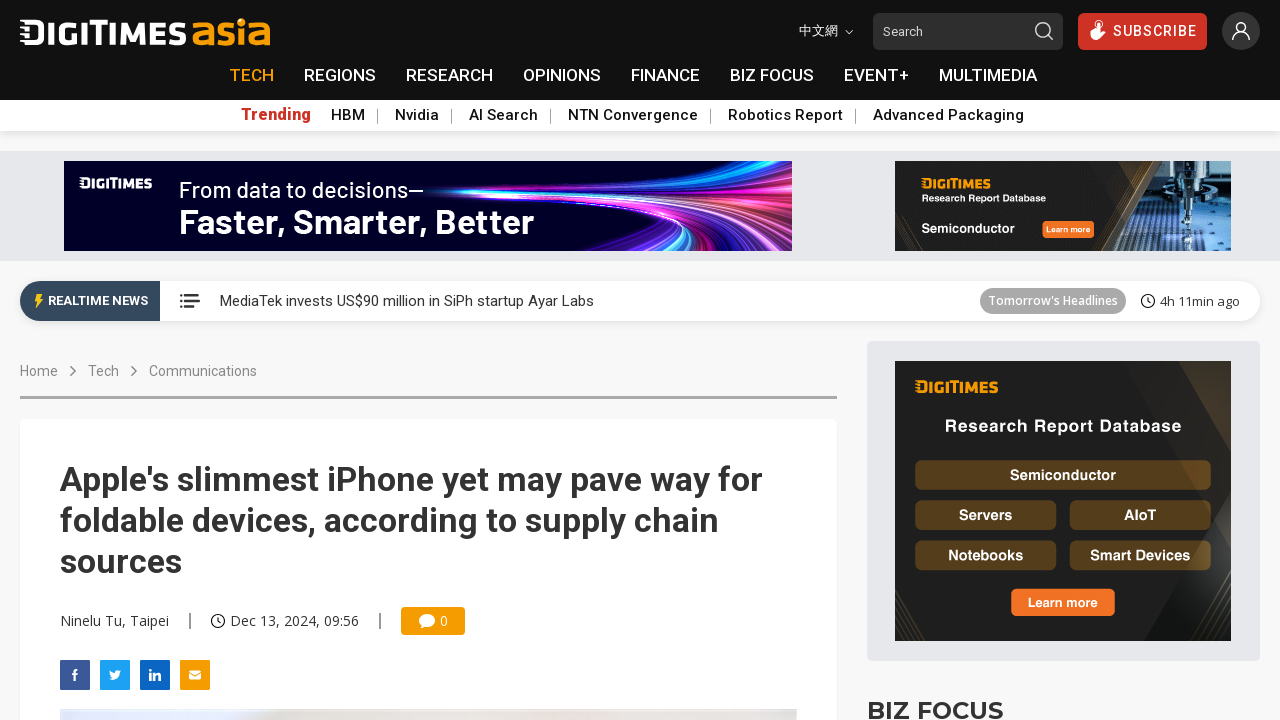